Tests checkbox interaction on a practice automation page by finding all checkboxes, selecting the one with value "option3", and verifying it becomes selected.

Starting URL: https://rahulshettyacademy.com/AutomationPractice/

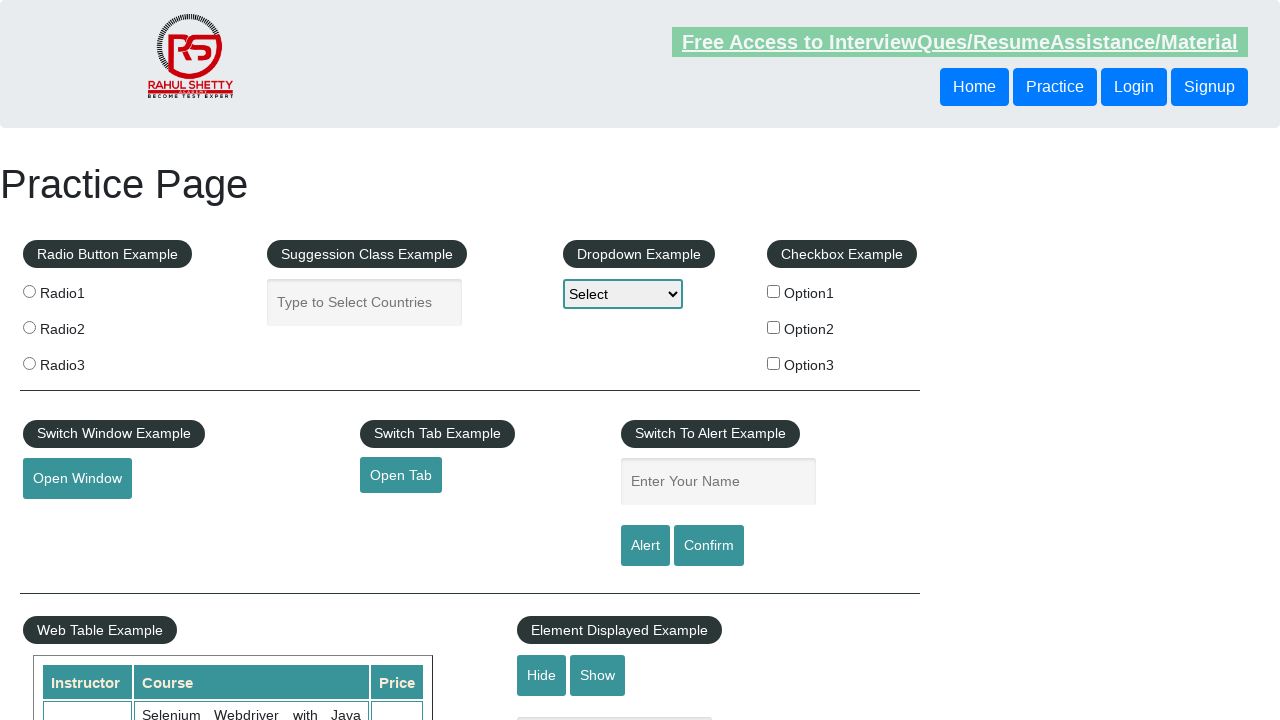

Waited for checkboxes to be present on the page
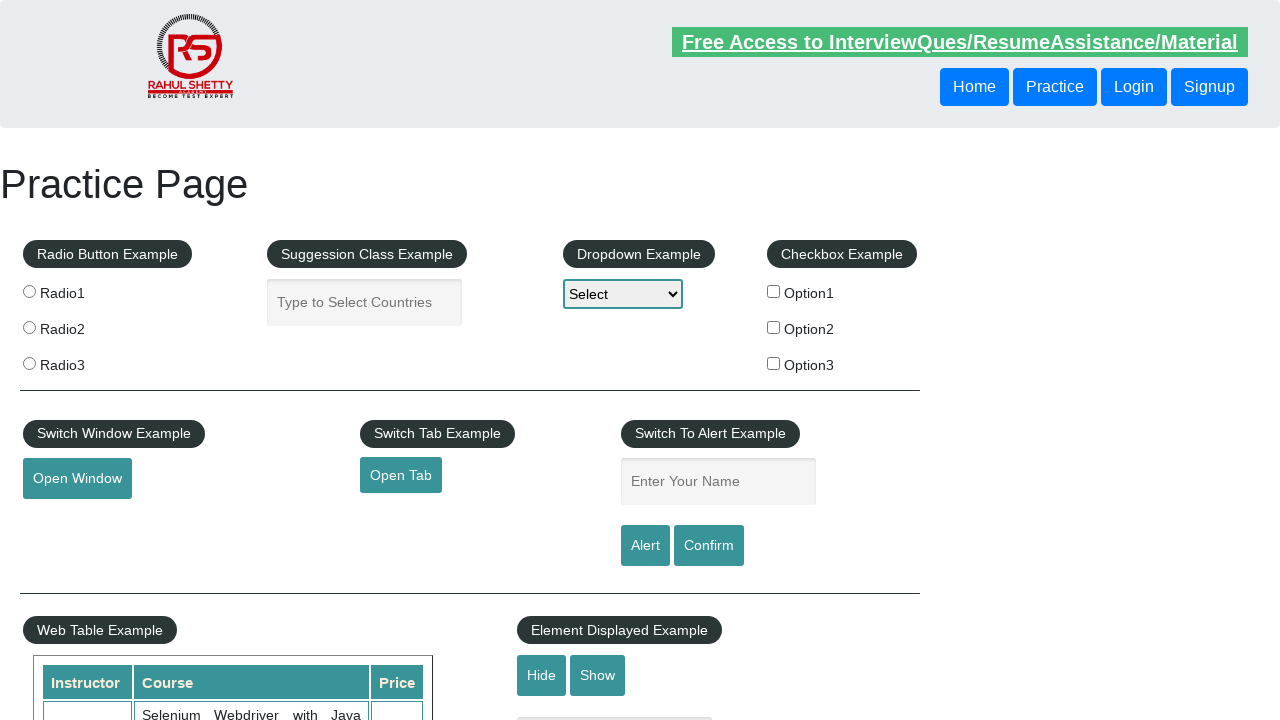

Located all checkboxes on the page
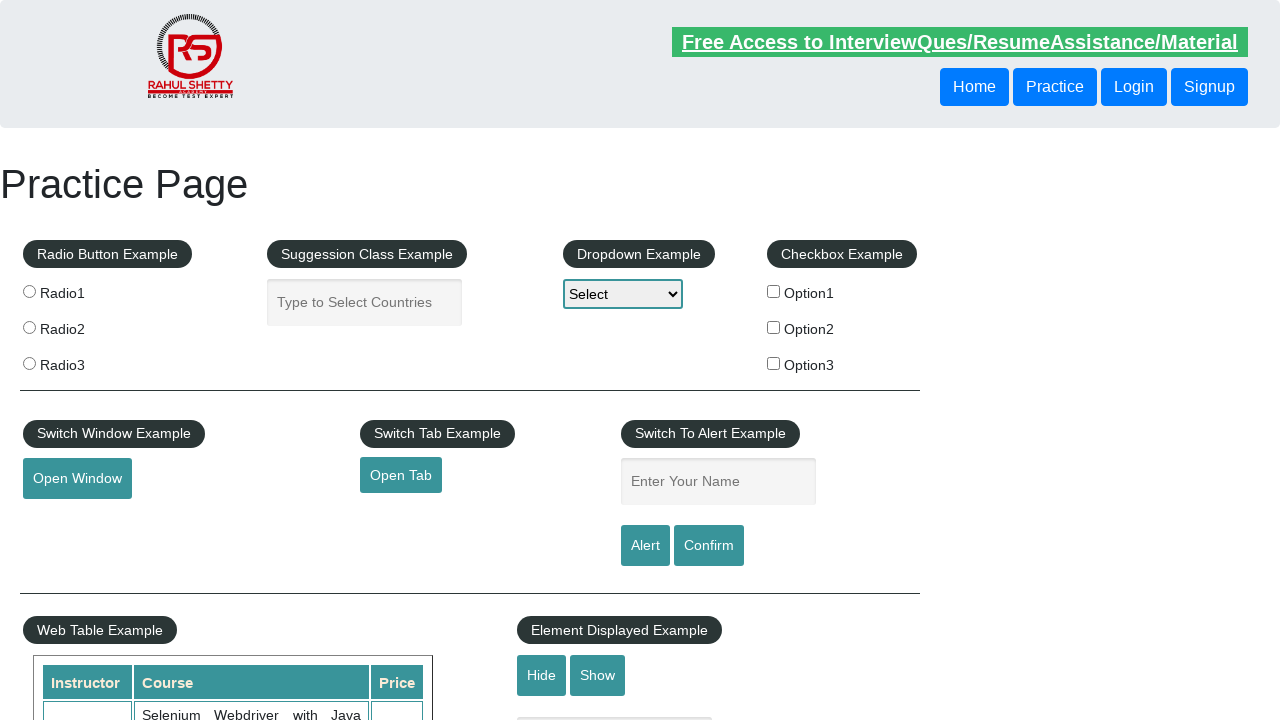

Found 3 checkboxes on the page
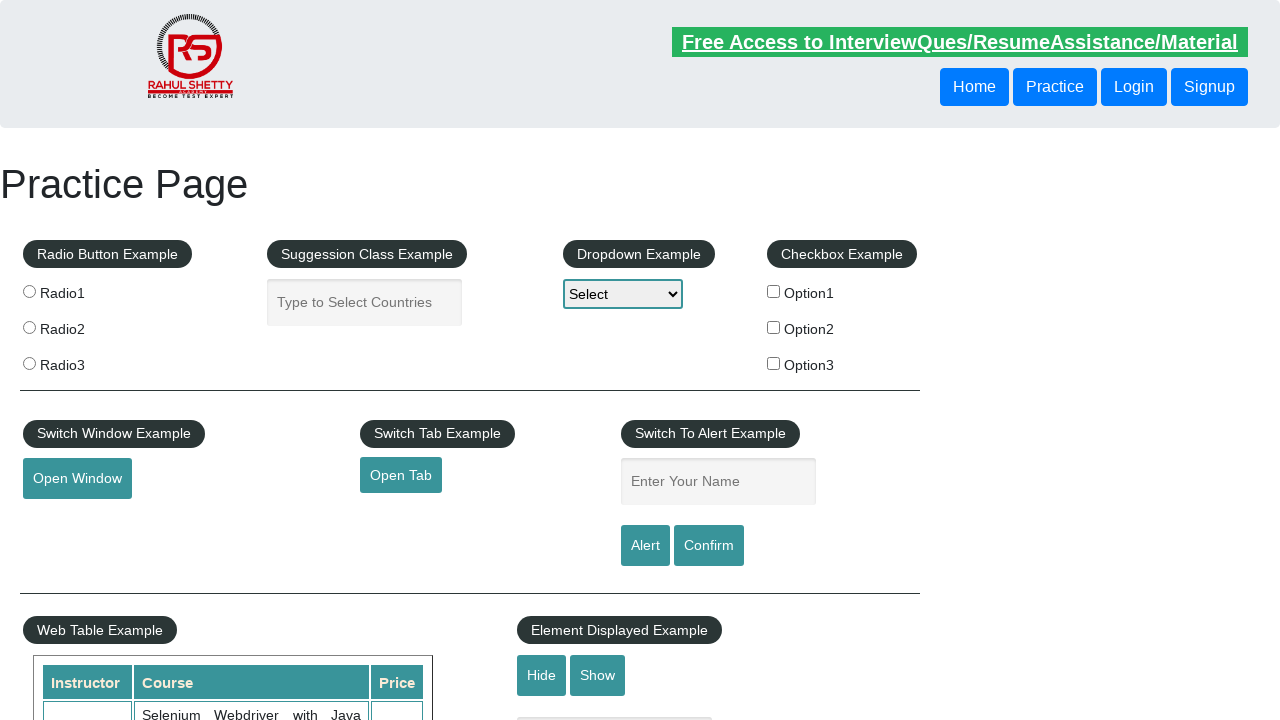

Retrieved checkbox at index 0
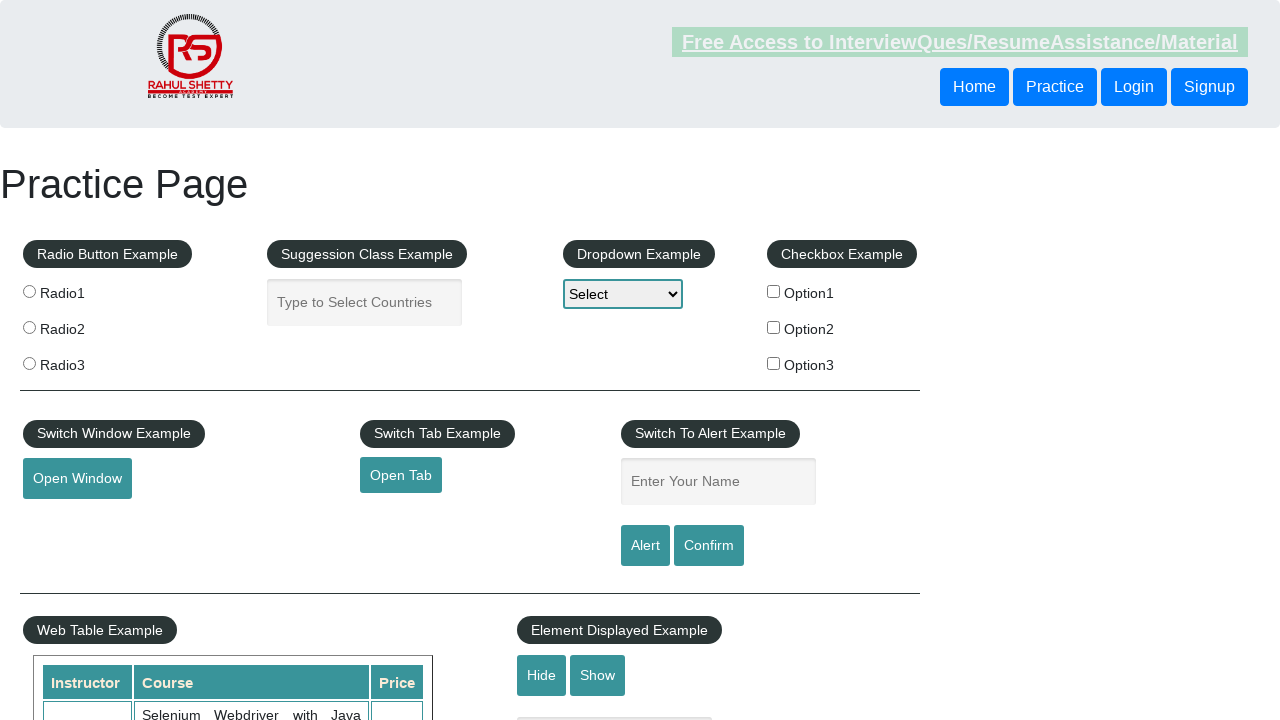

Retrieved checkbox at index 1
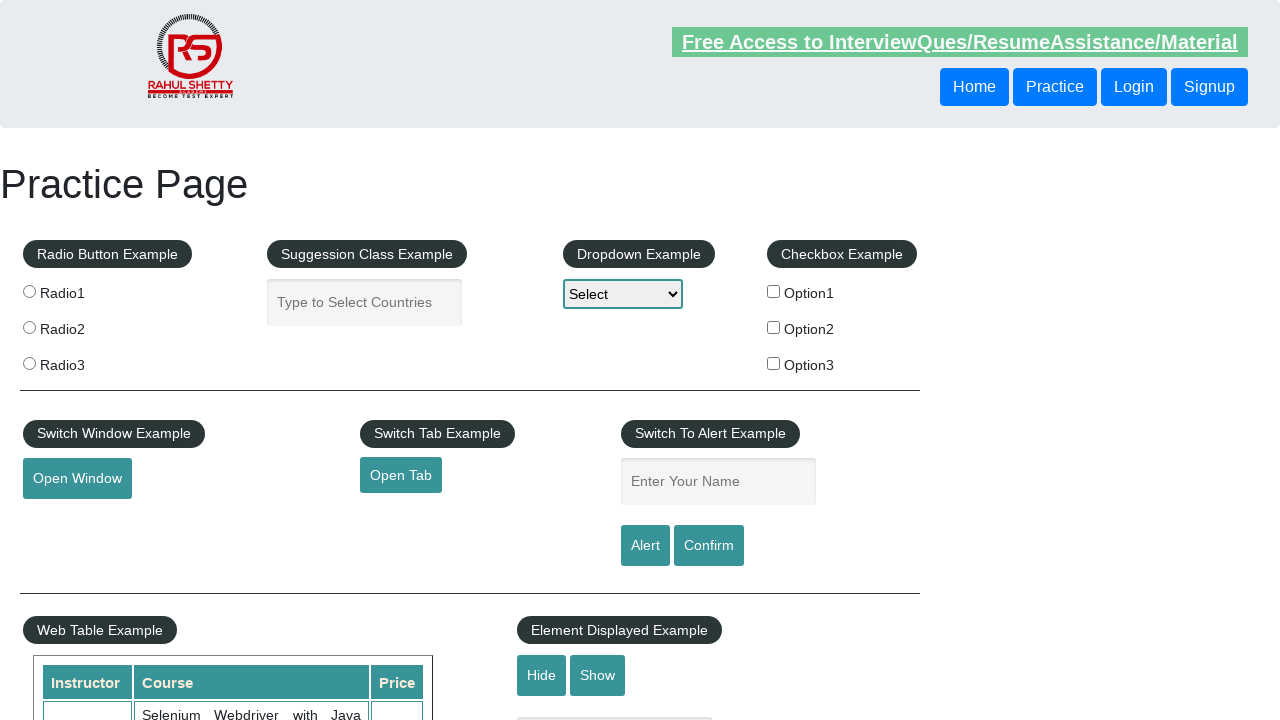

Retrieved checkbox at index 2
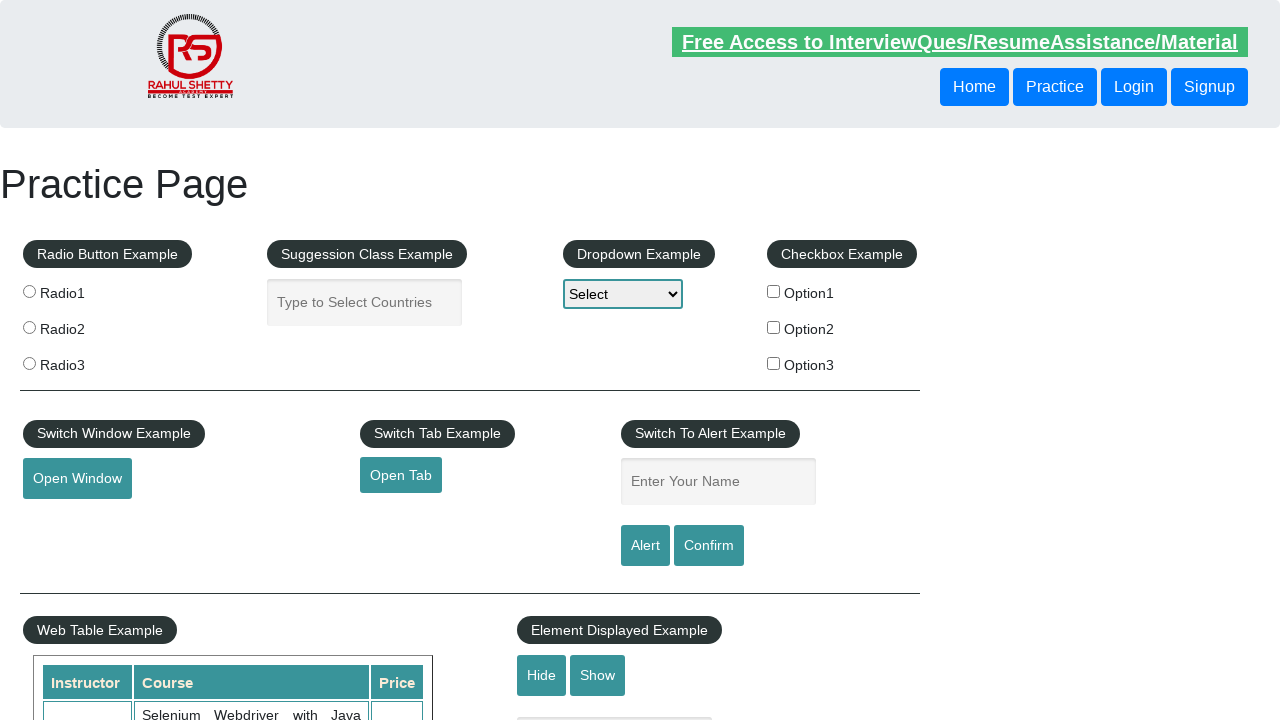

Found checkbox with value 'option3'
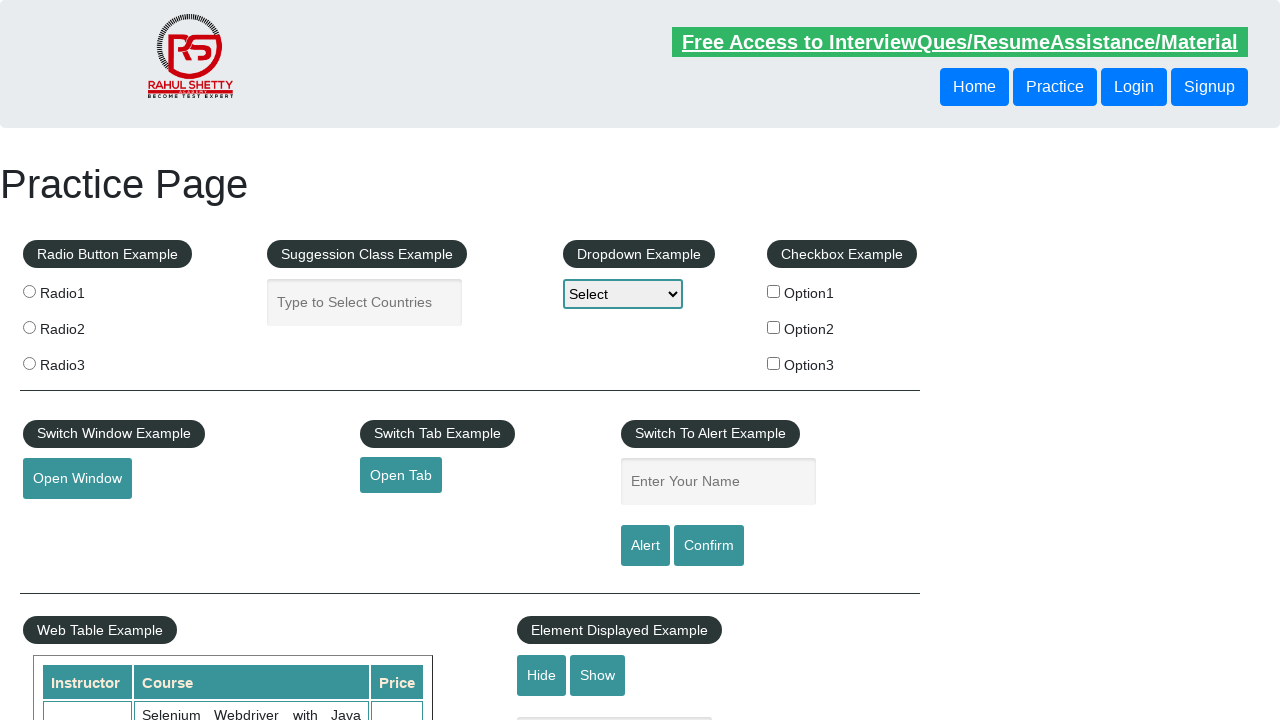

Clicked checkbox with value 'option3' at (774, 363) on input[type='checkbox'] >> nth=2
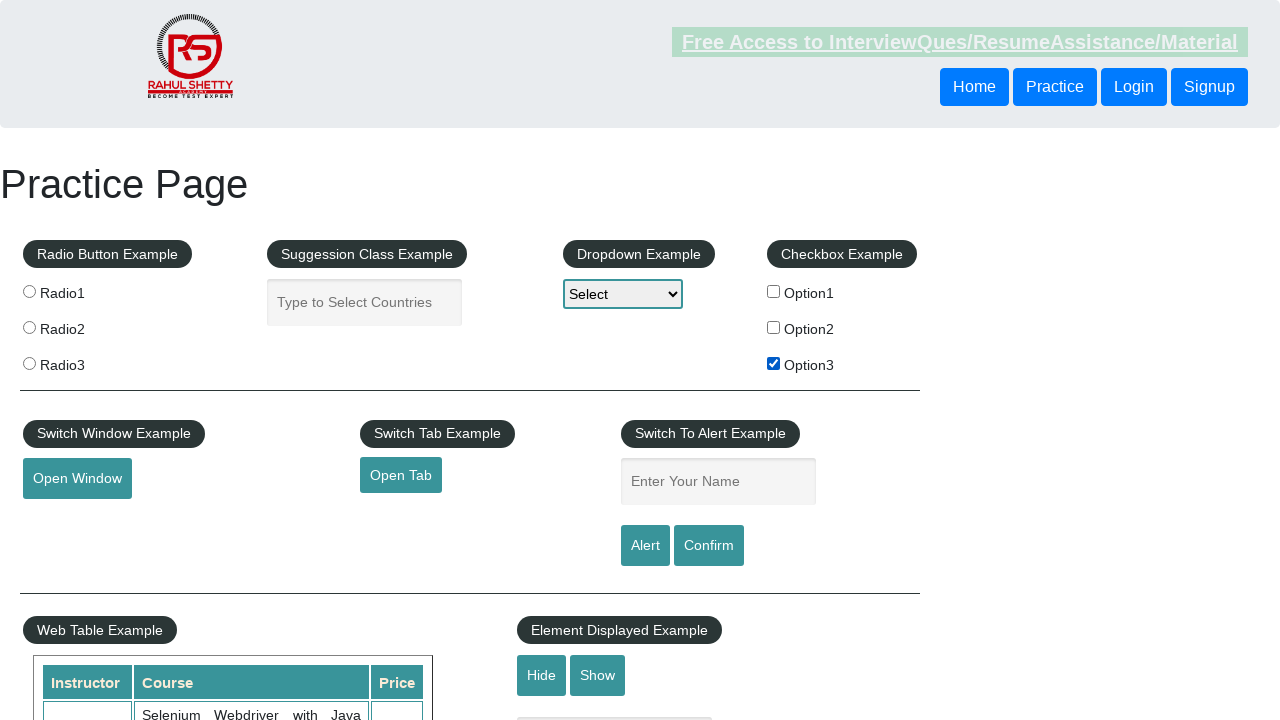

Verified that checkbox with value 'option3' is now selected
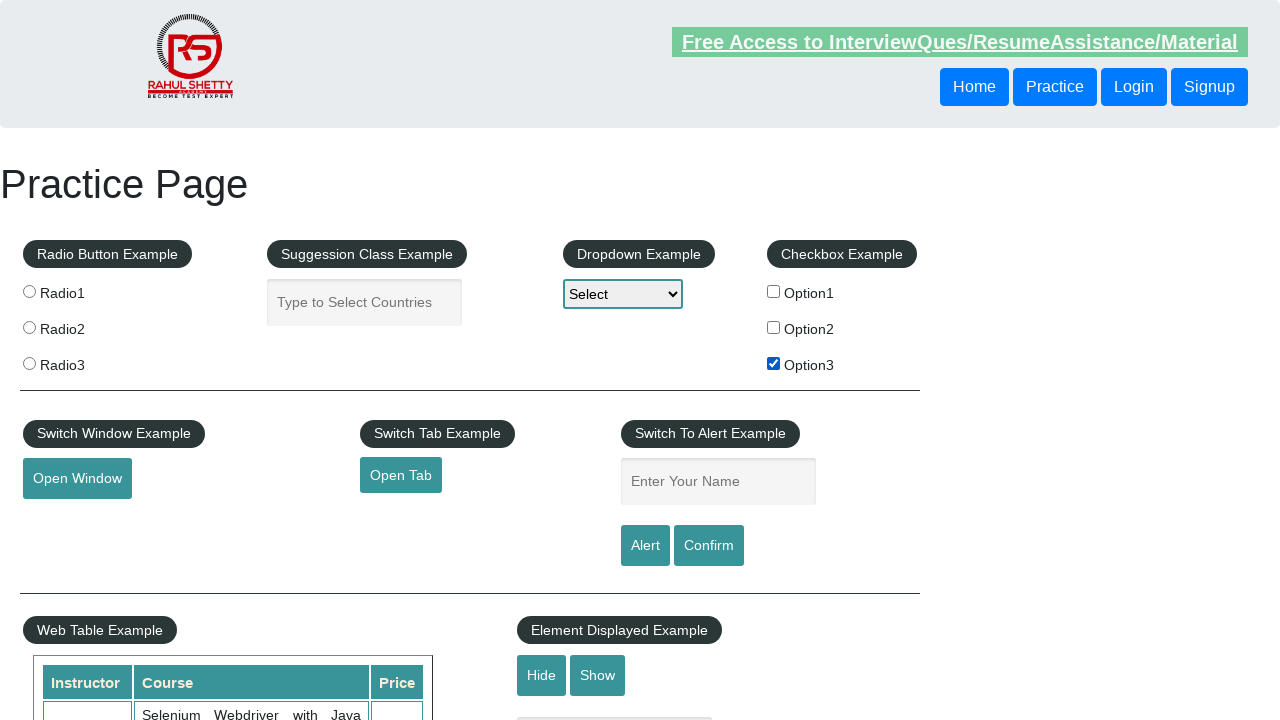

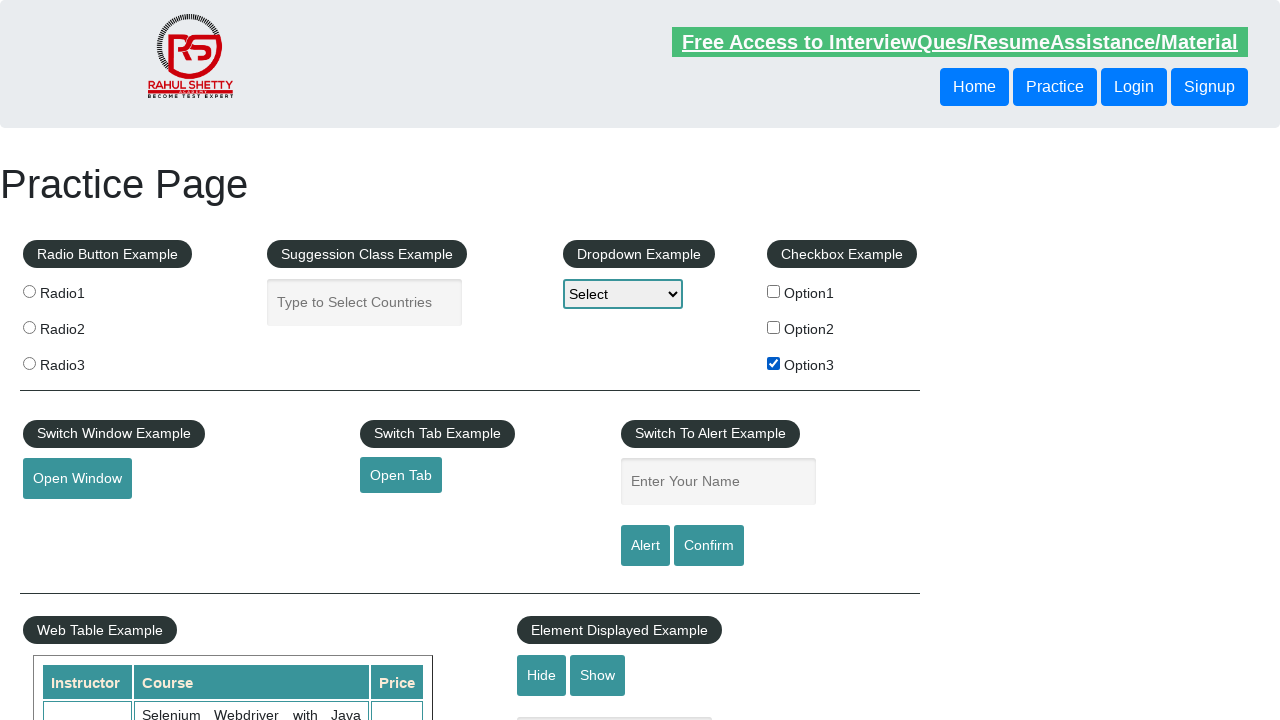